Tests clicking a button with dynamic class attributes three times and accepting alert dialogs that appear

Starting URL: http://uitestingplayground.com/classattr

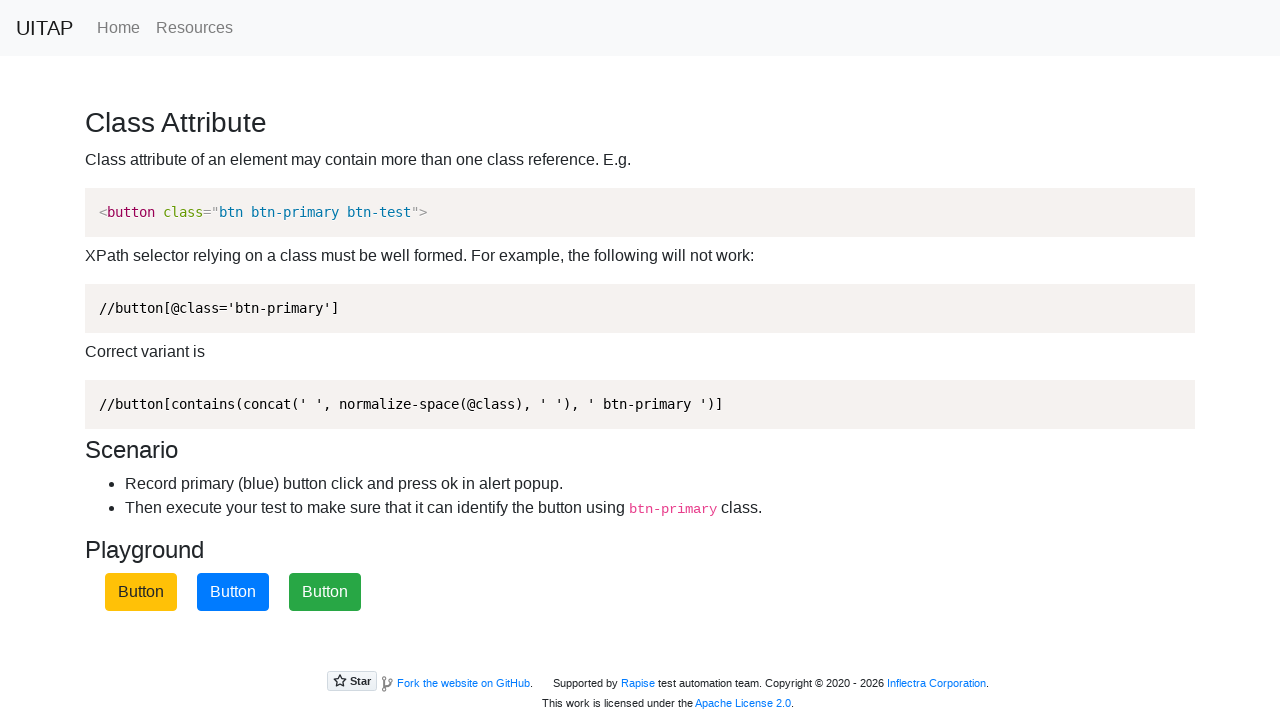

Located text input field
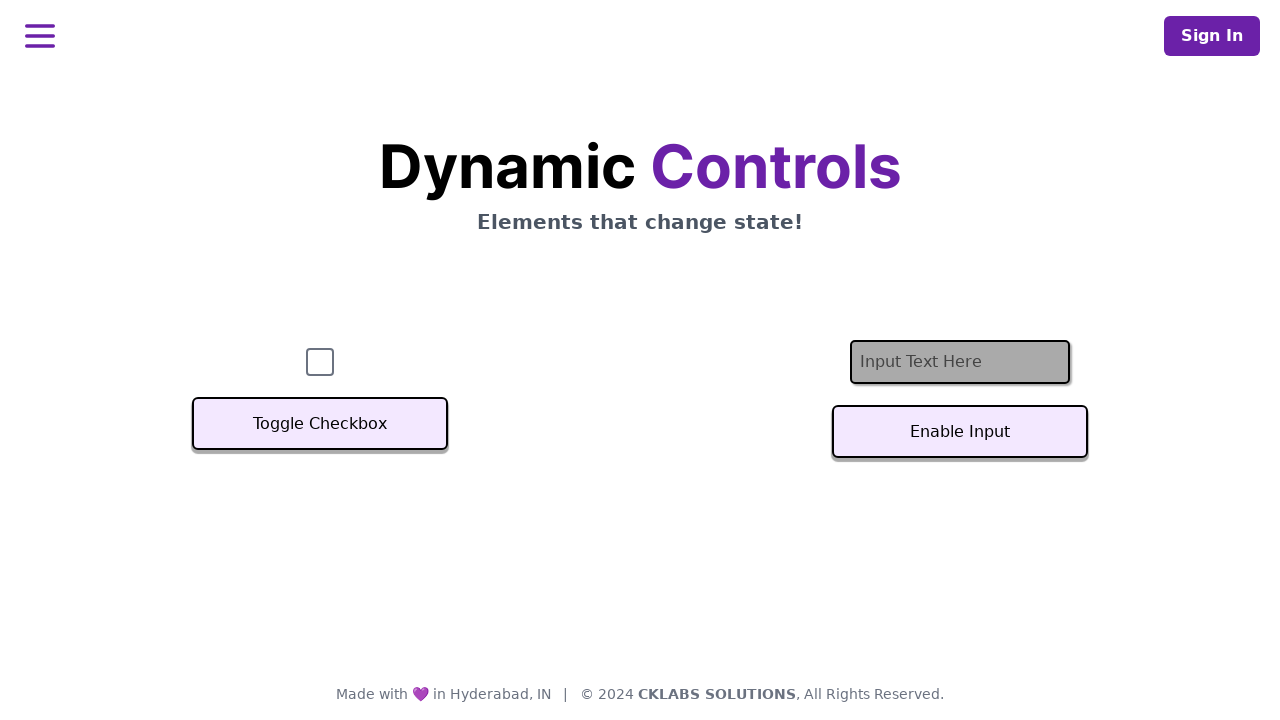

Checked initial state of text field - it is disabled
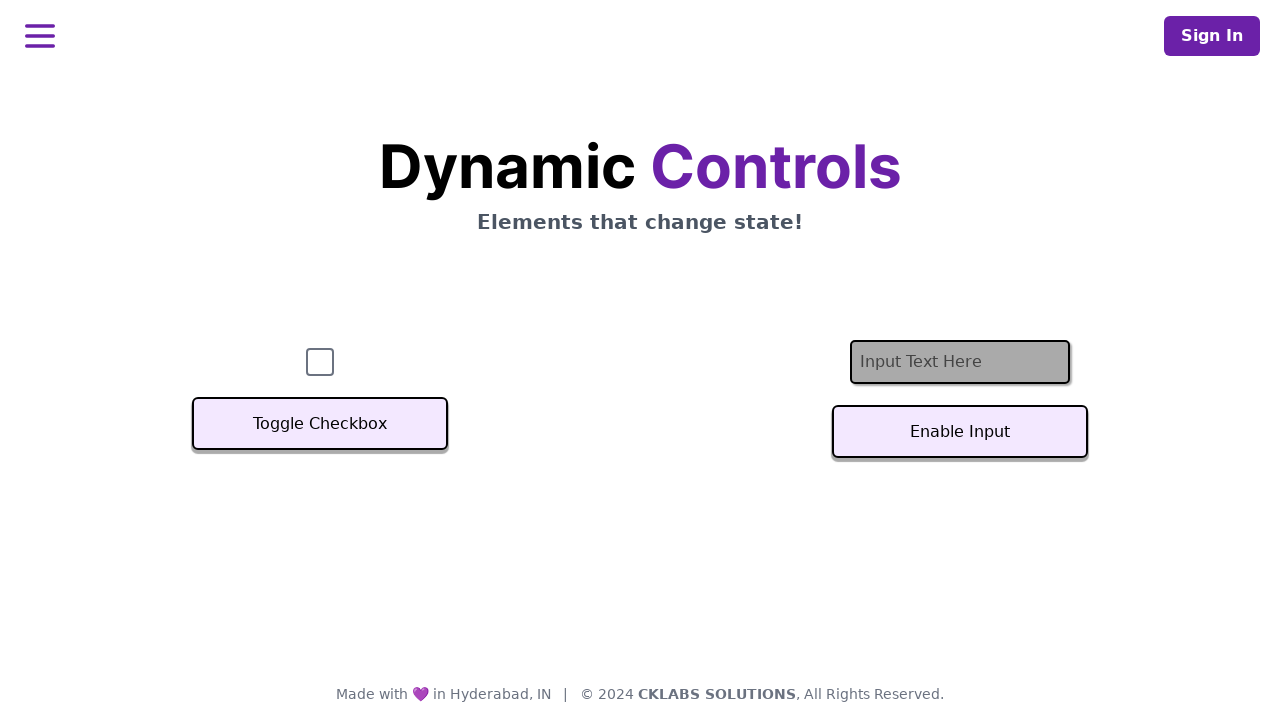

Clicked 'Enable Input' button to enable the text field
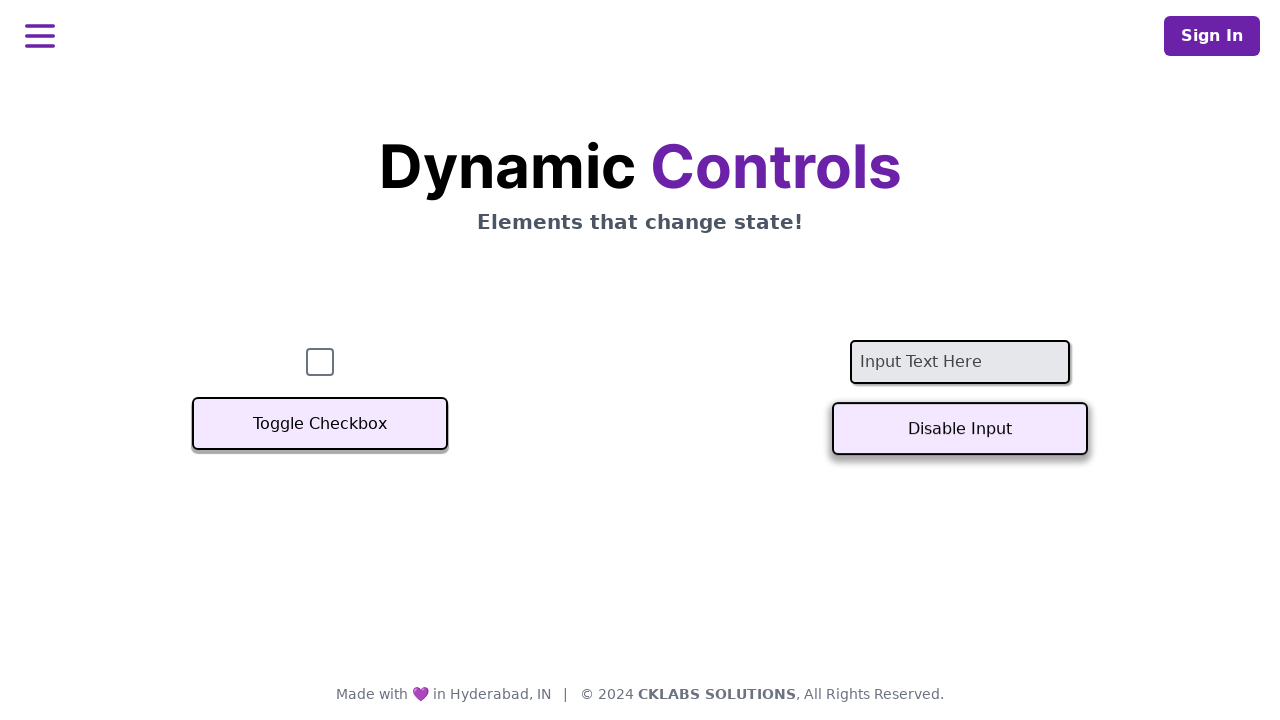

Waited 500ms for text field state to change
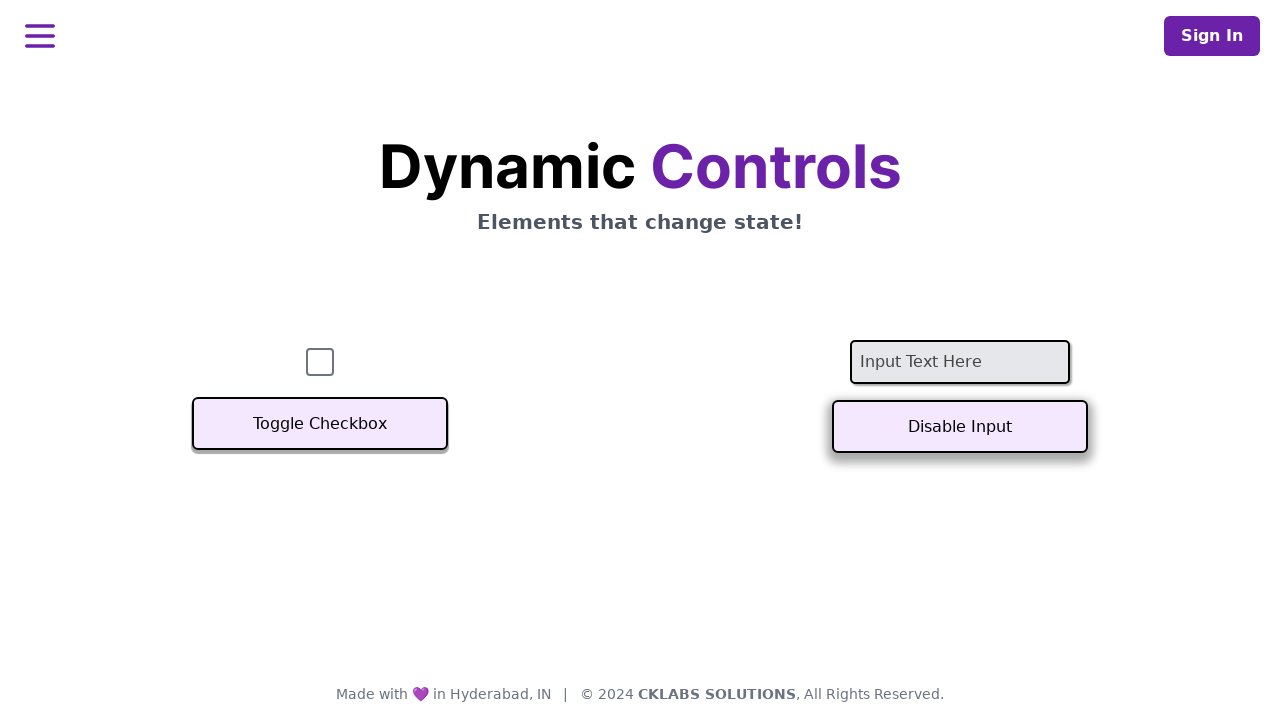

Verified text field is now enabled after clicking button
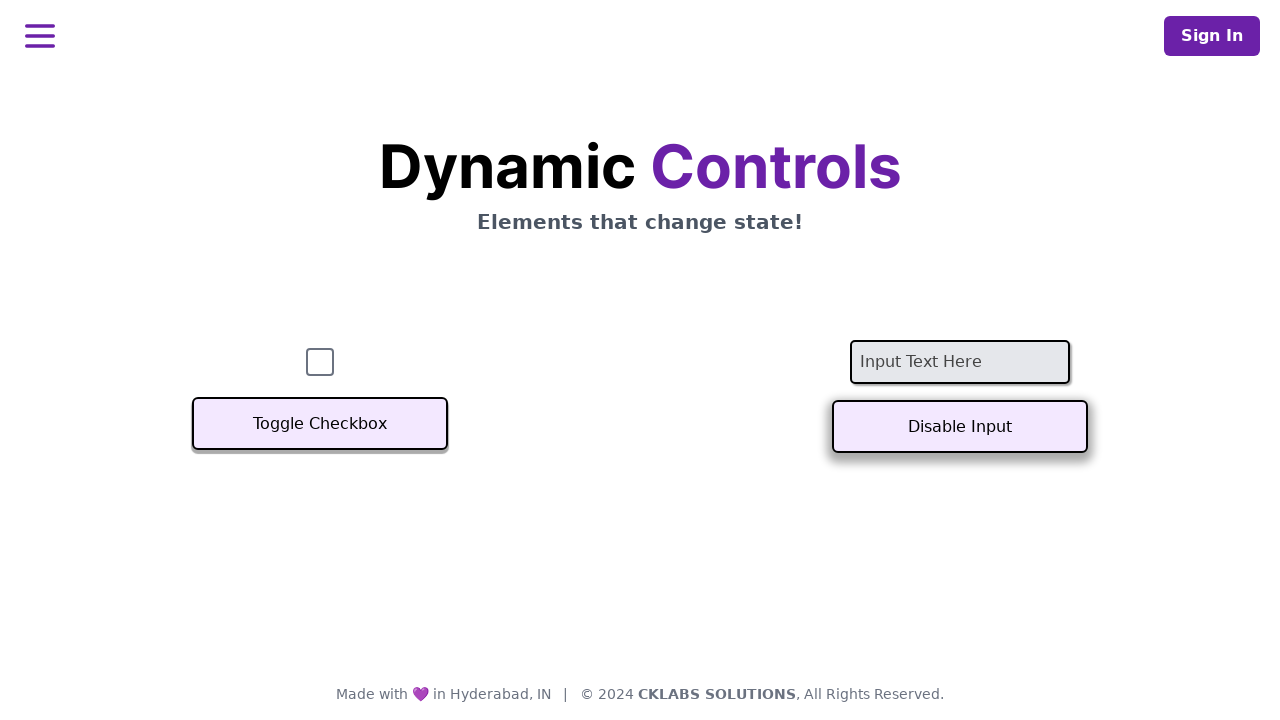

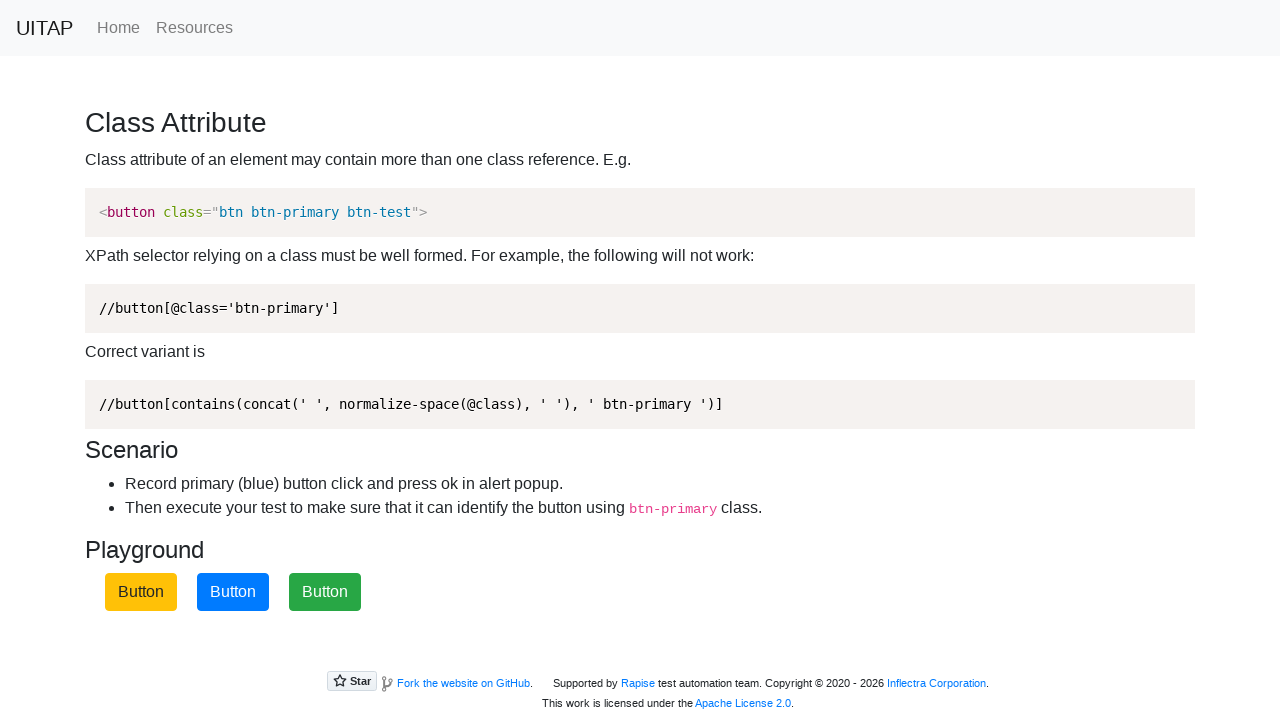